Tests element highlighting functionality by navigating to a page with many elements and visually highlighting a specific element by changing its CSS border style using JavaScript execution.

Starting URL: http://the-internet.herokuapp.com/large

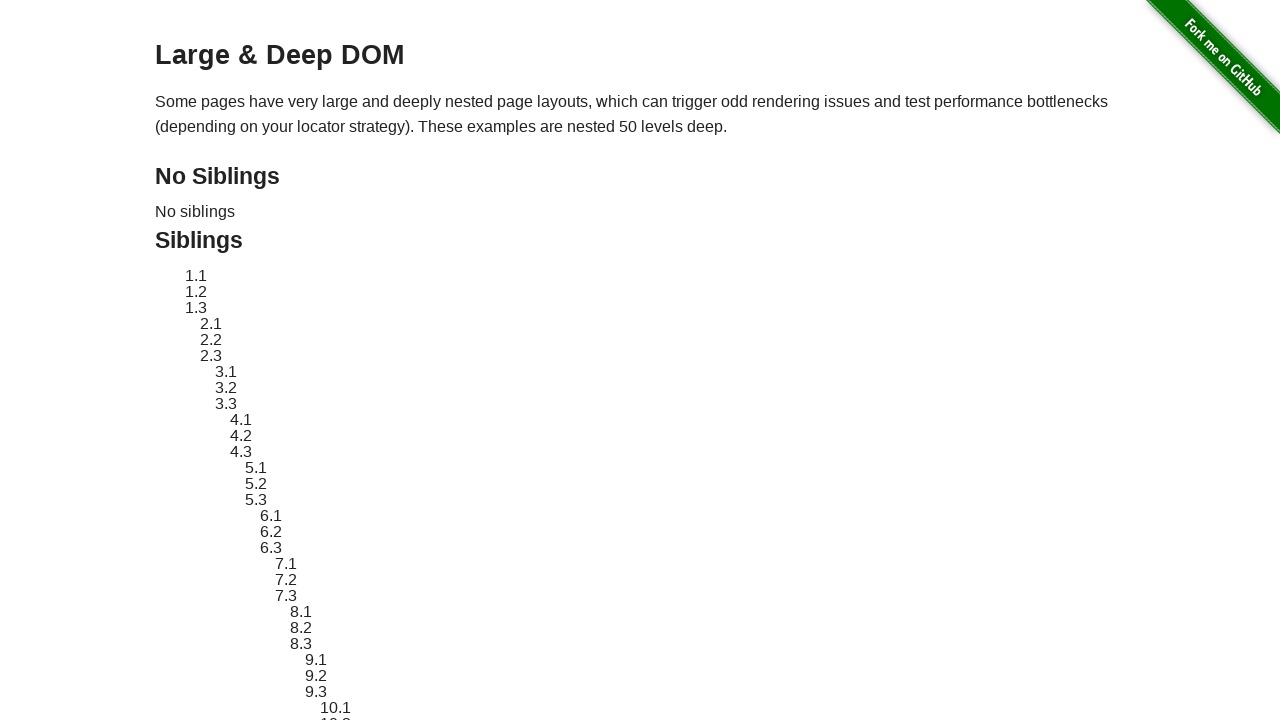

Navigated to the-internet.herokuapp.com/large page
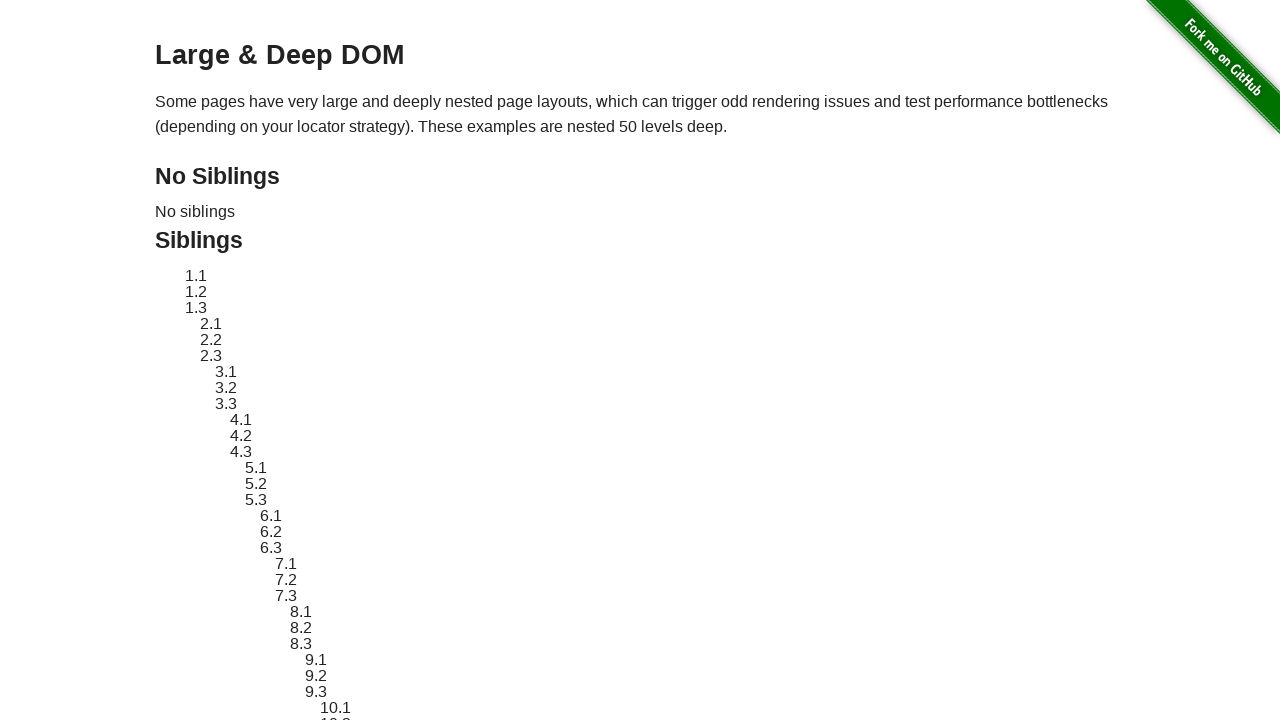

Located target element with ID sibling-2.3
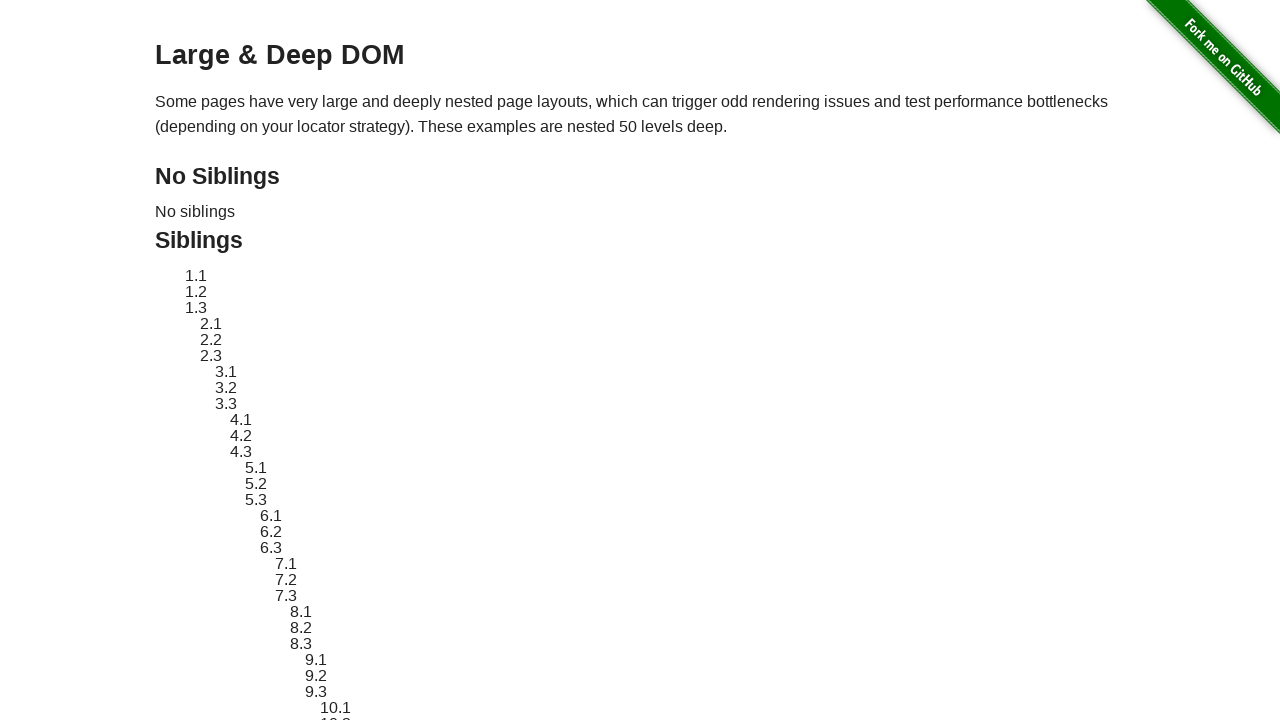

Target element became visible
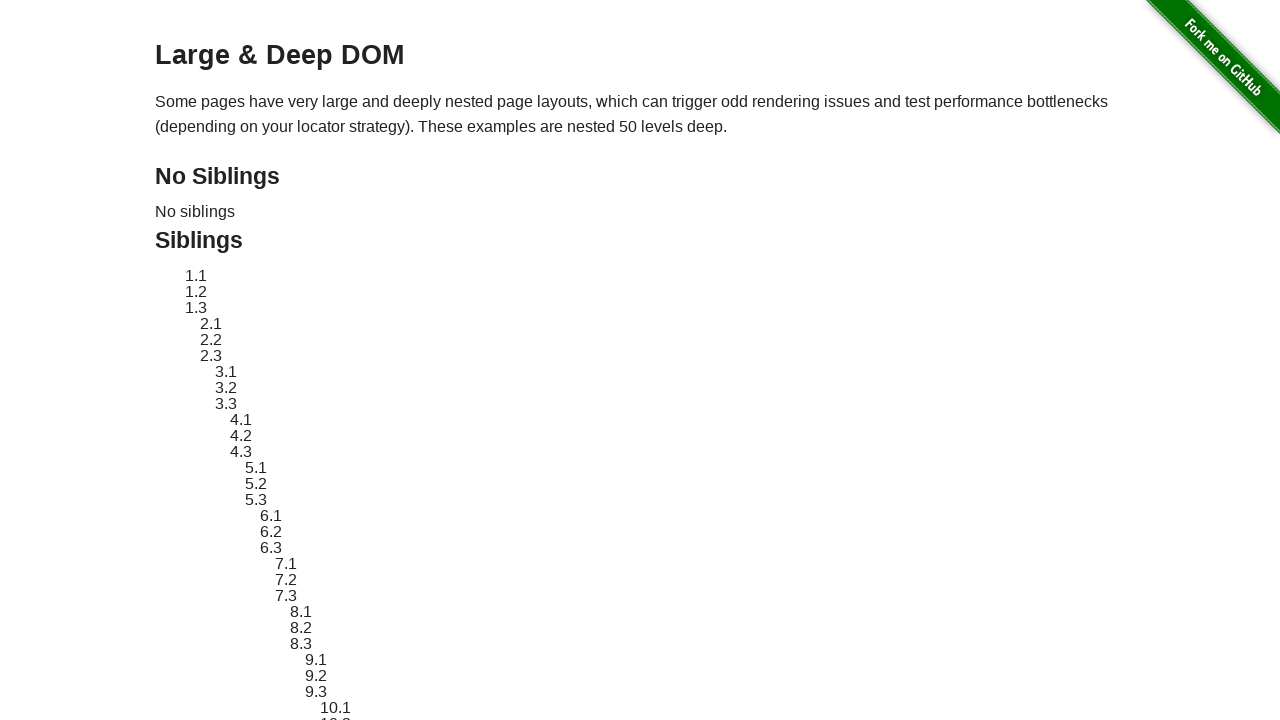

Retrieved and stored original style attribute
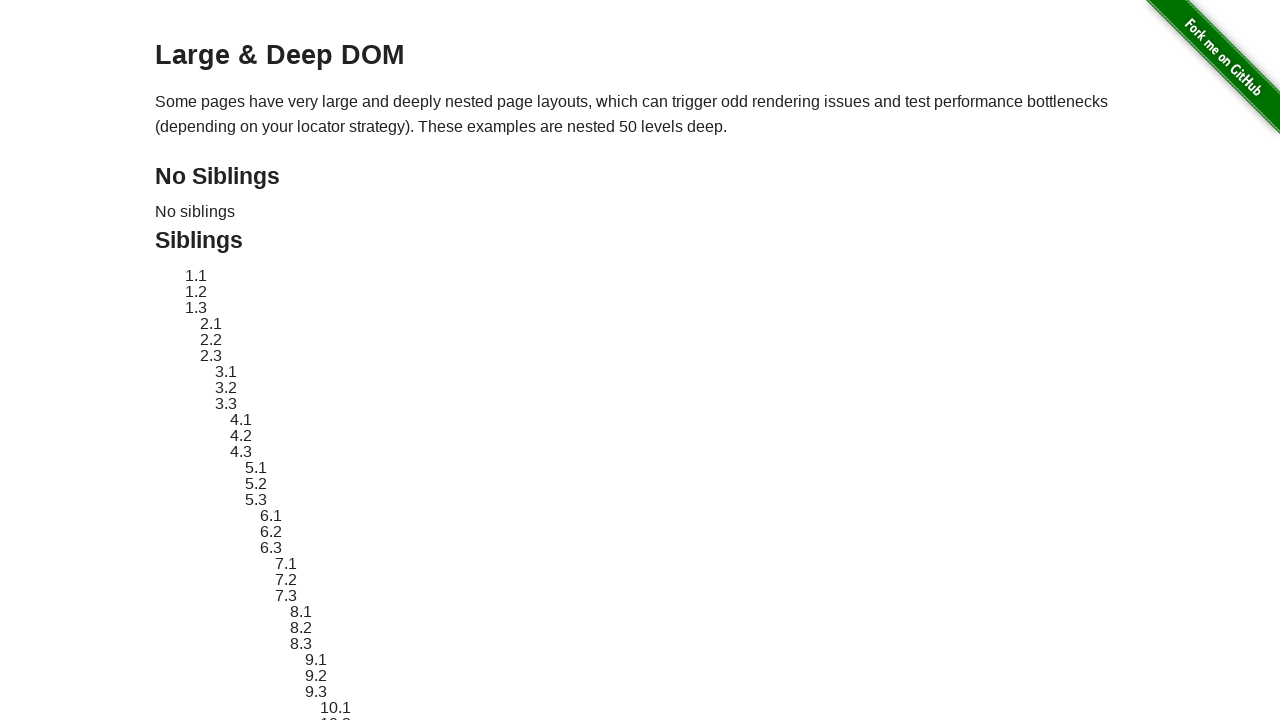

Applied red dashed border highlight to target element
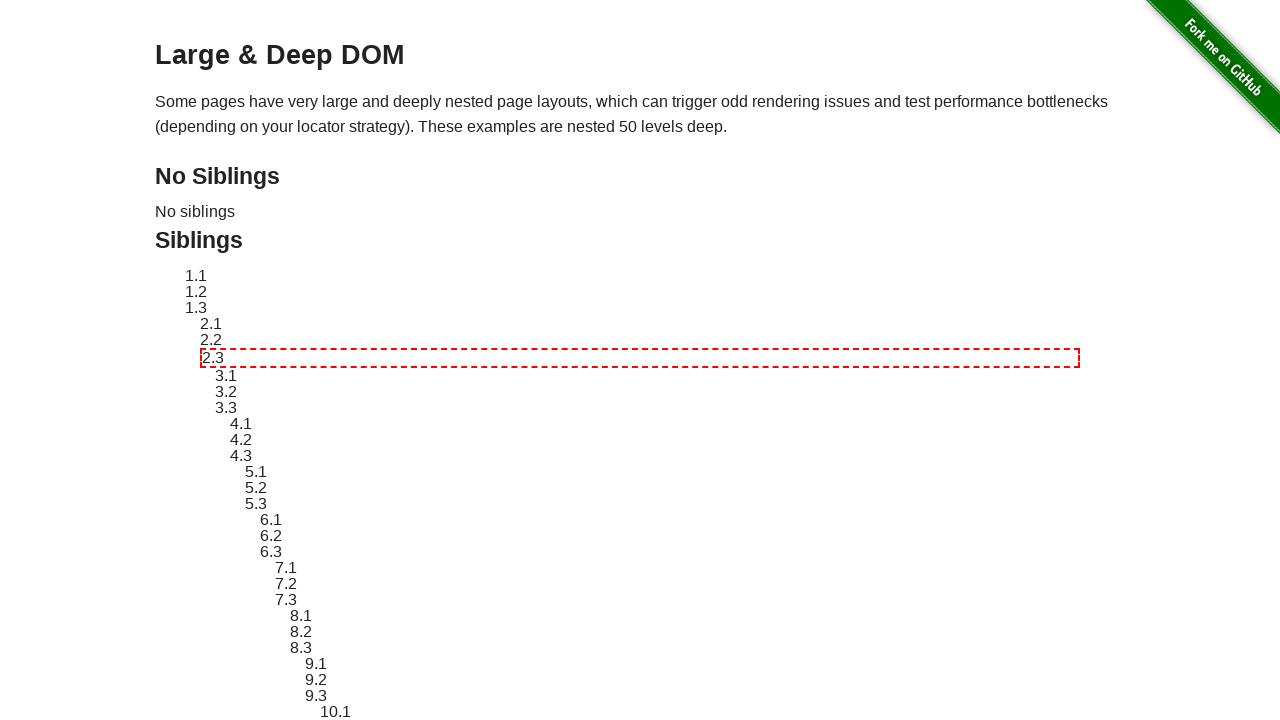

Waited 3 seconds for visual verification of highlight
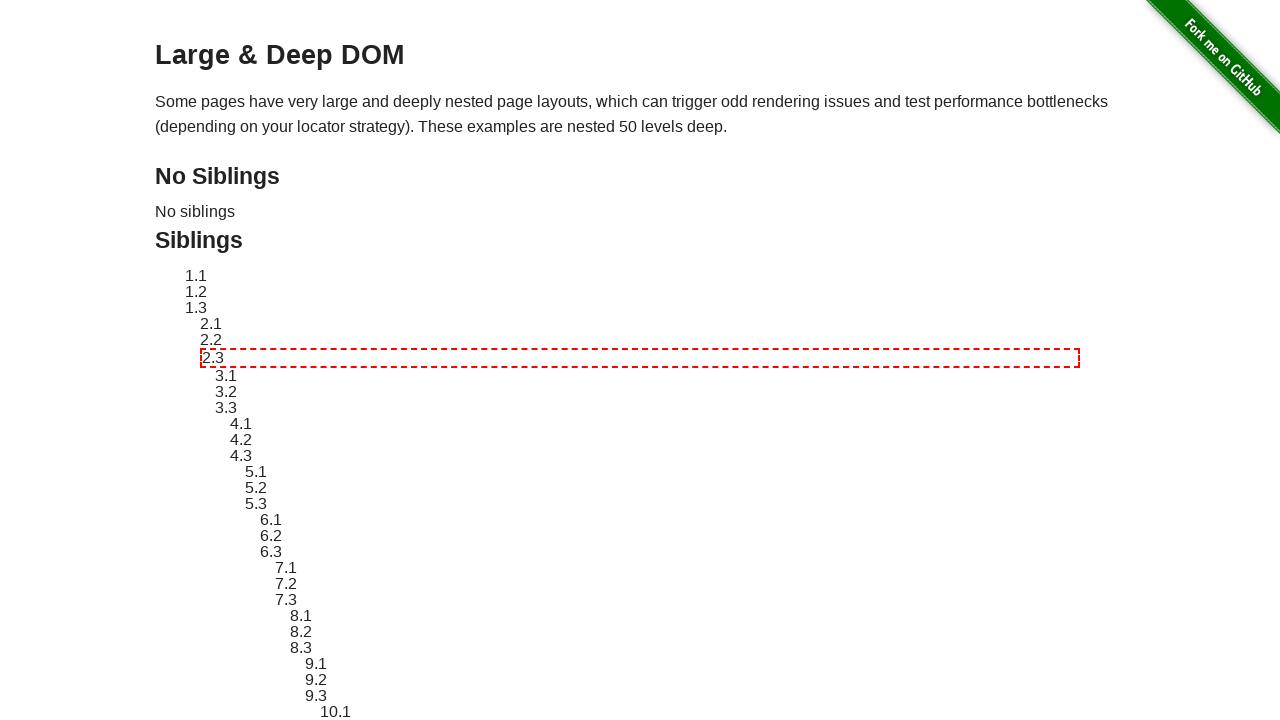

Reverted element style back to original
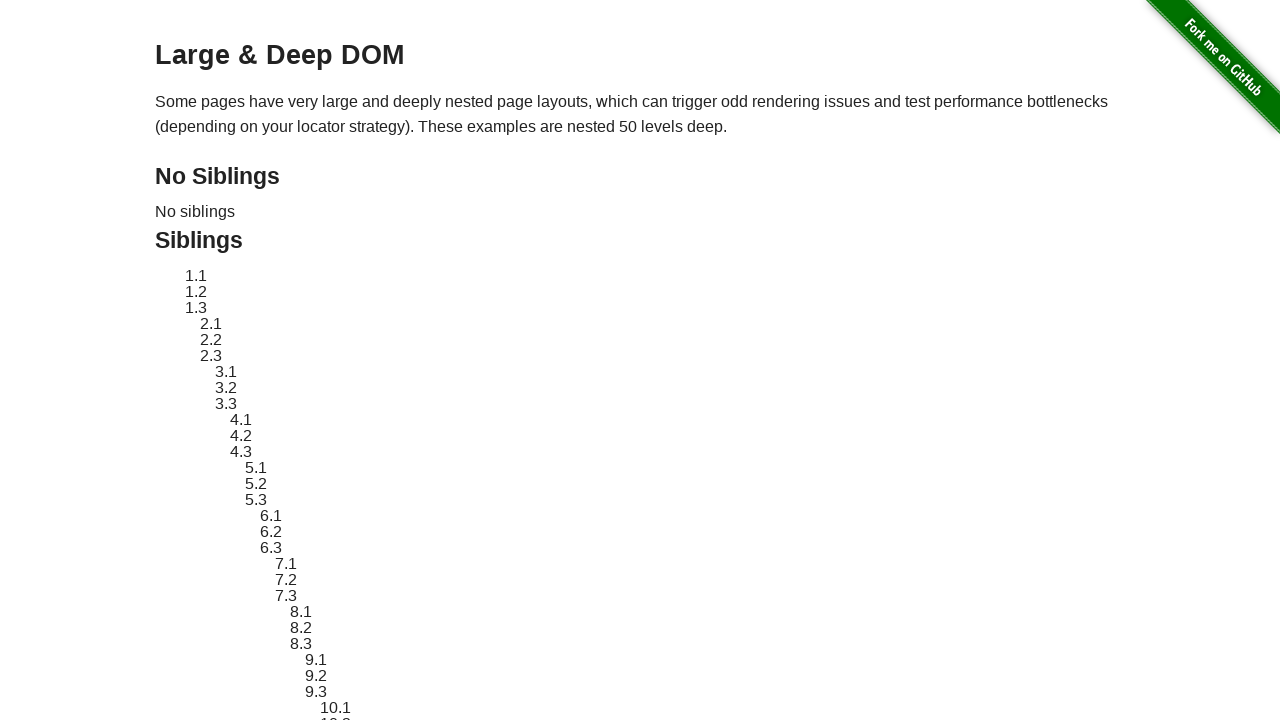

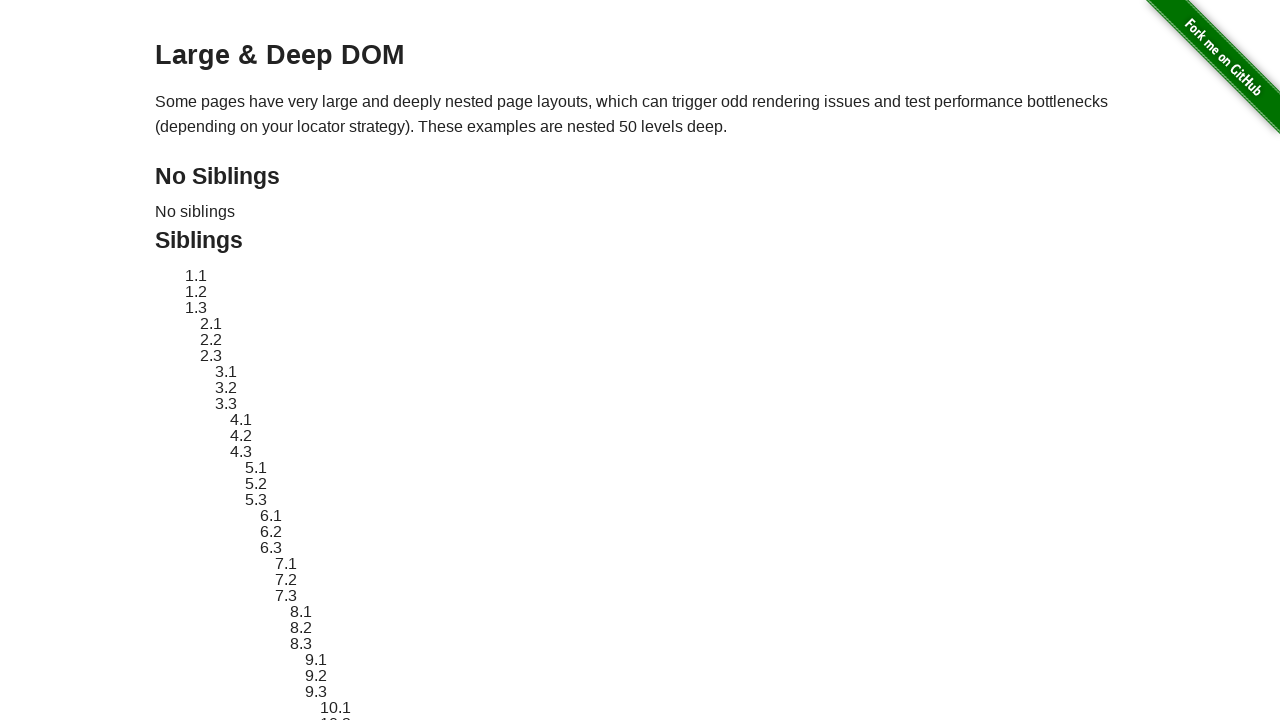